Tests that the toggle-all checkbox state updates correctly when individual items are completed or cleared

Starting URL: https://demo.playwright.dev/todomvc

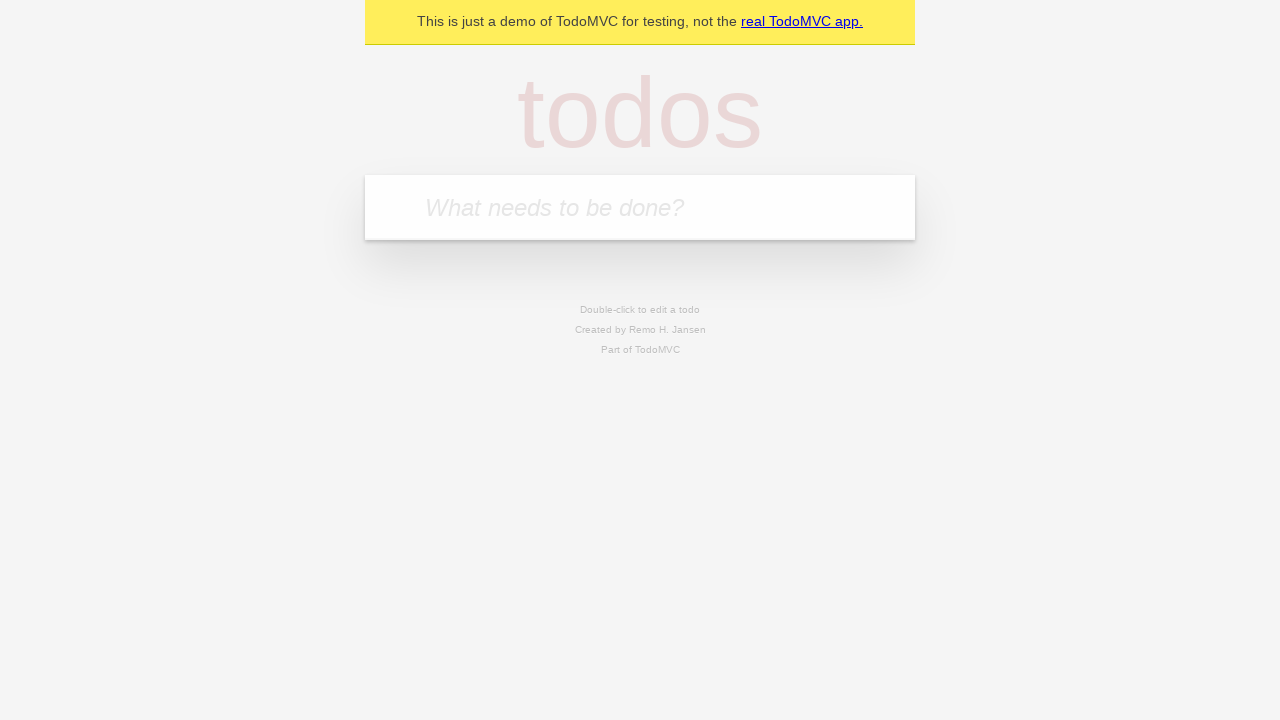

Filled new todo field with 'buy some cheese' on .new-todo
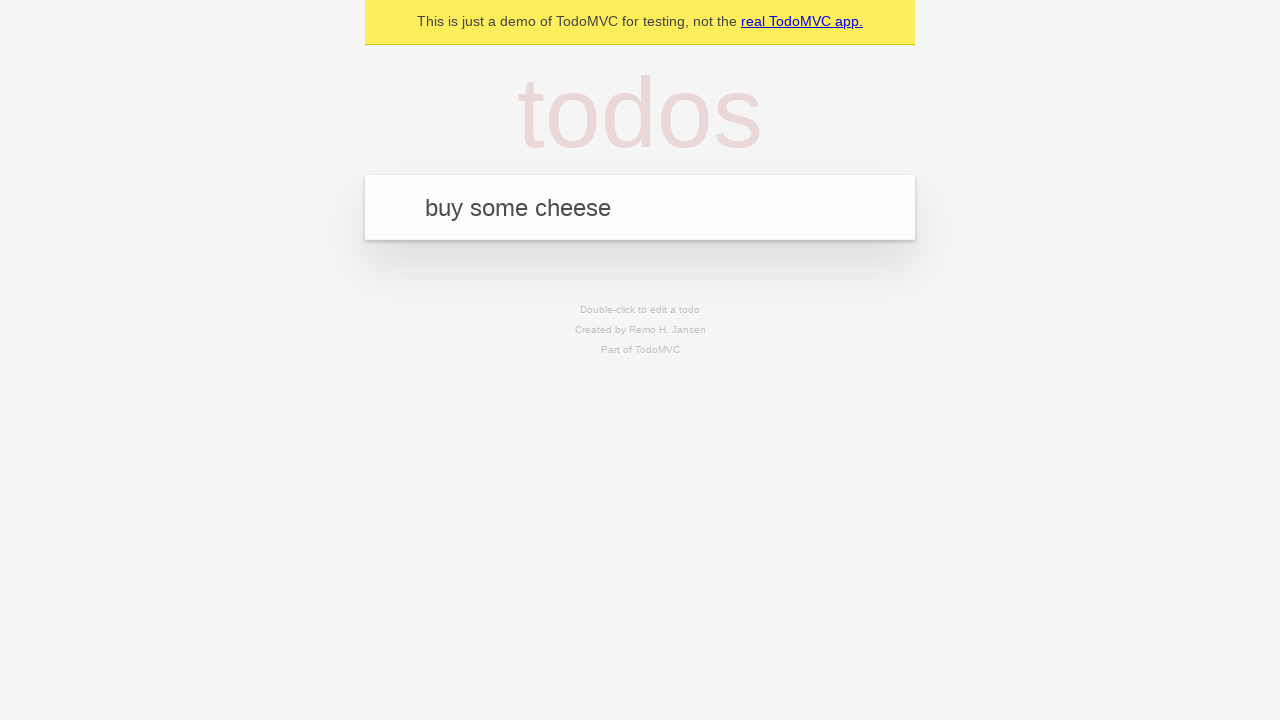

Pressed Enter to add todo 'buy some cheese' on .new-todo
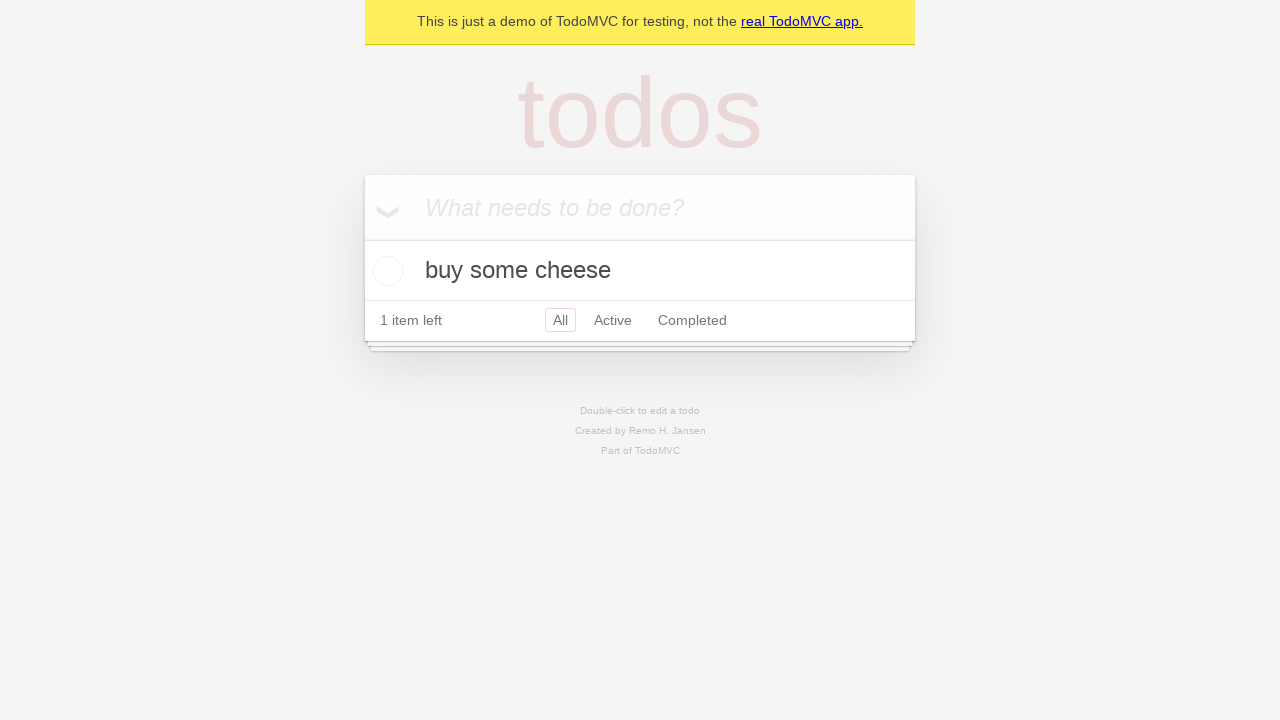

Filled new todo field with 'feed the cat' on .new-todo
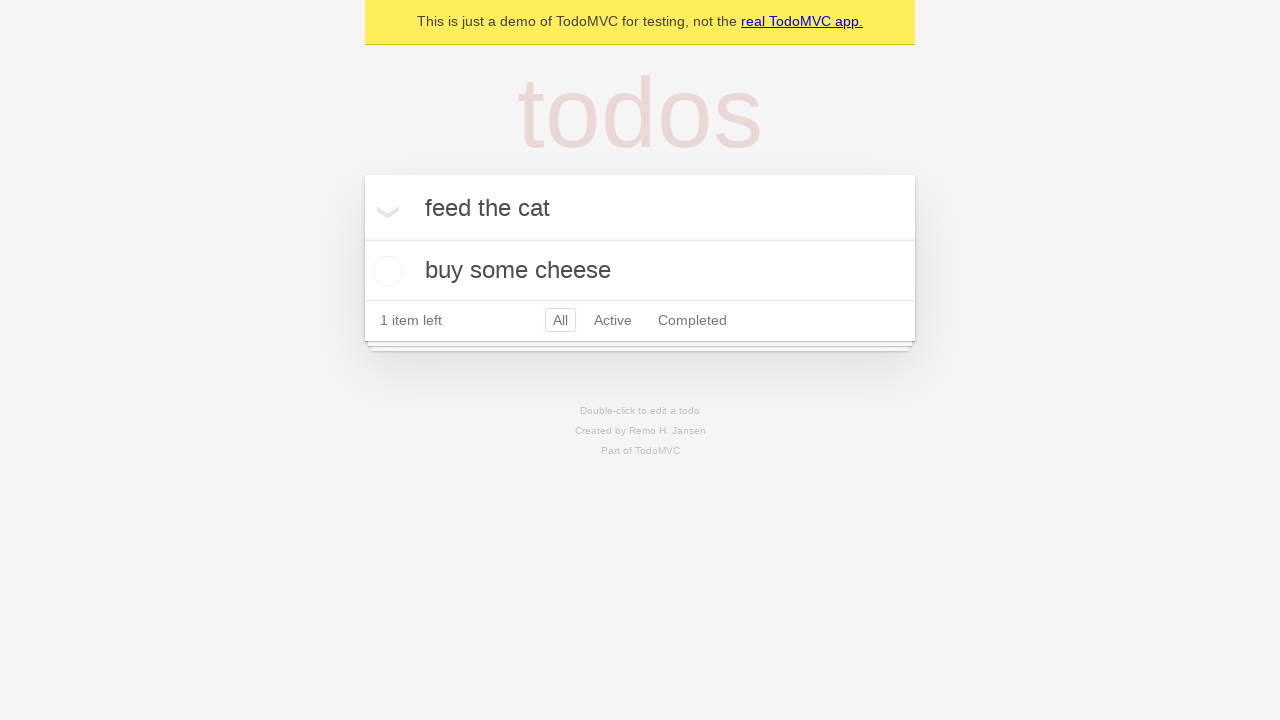

Pressed Enter to add todo 'feed the cat' on .new-todo
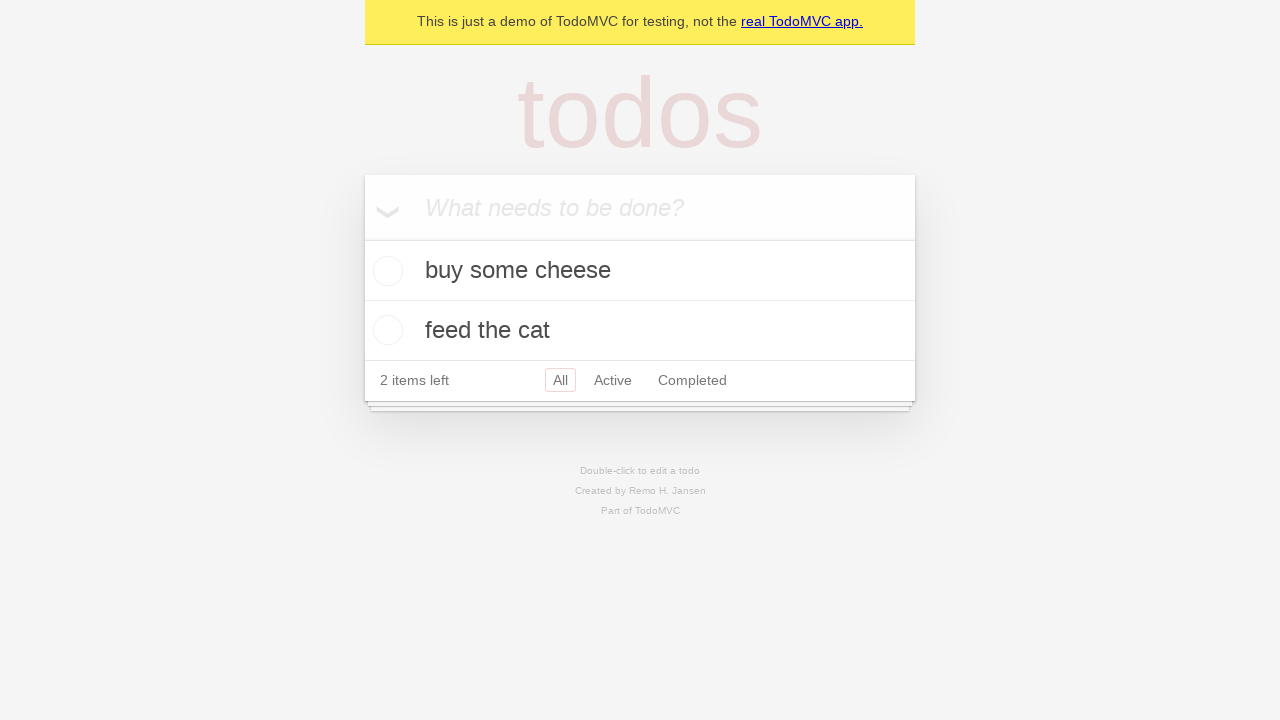

Filled new todo field with 'book a doctors appointment' on .new-todo
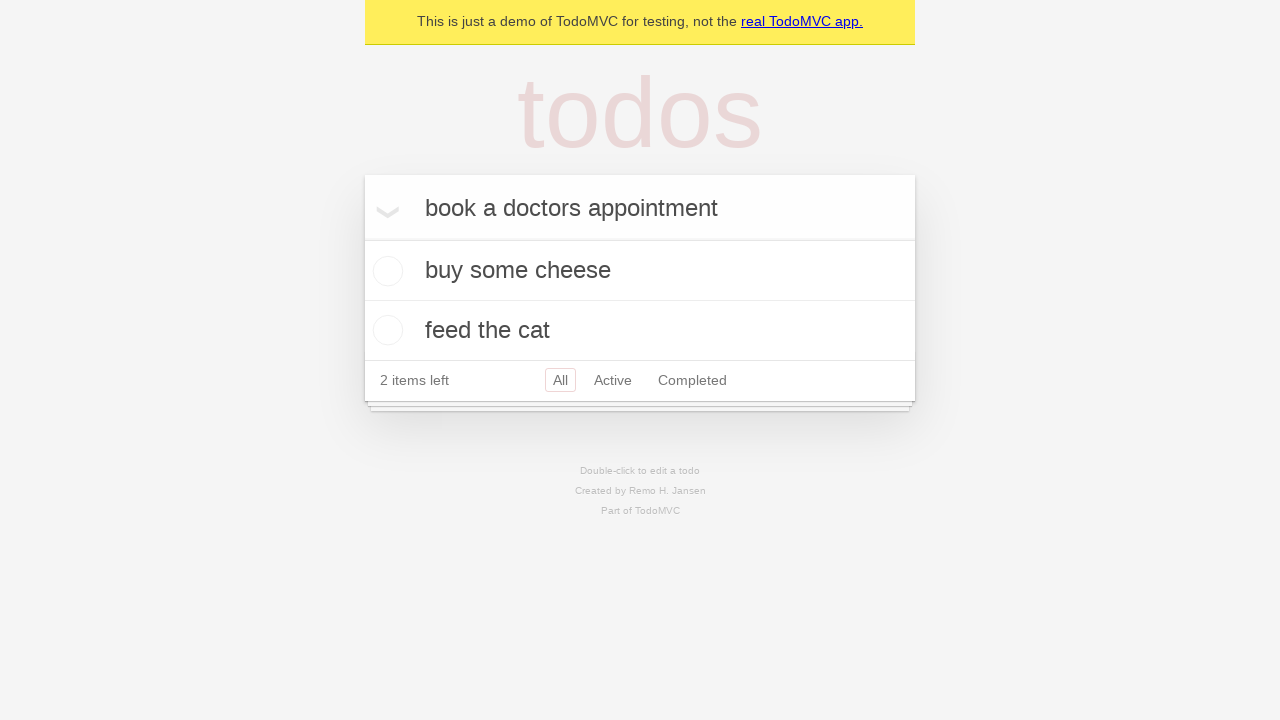

Pressed Enter to add todo 'book a doctors appointment' on .new-todo
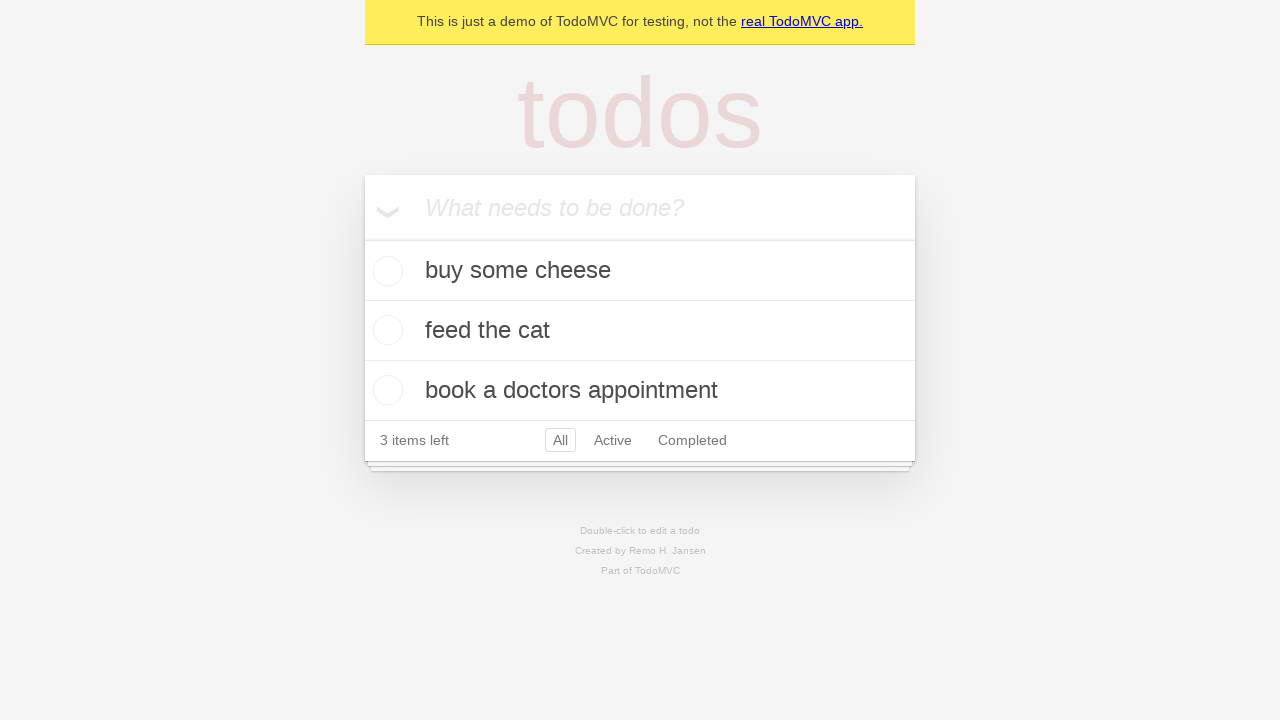

All 3 todo items have been added to the list
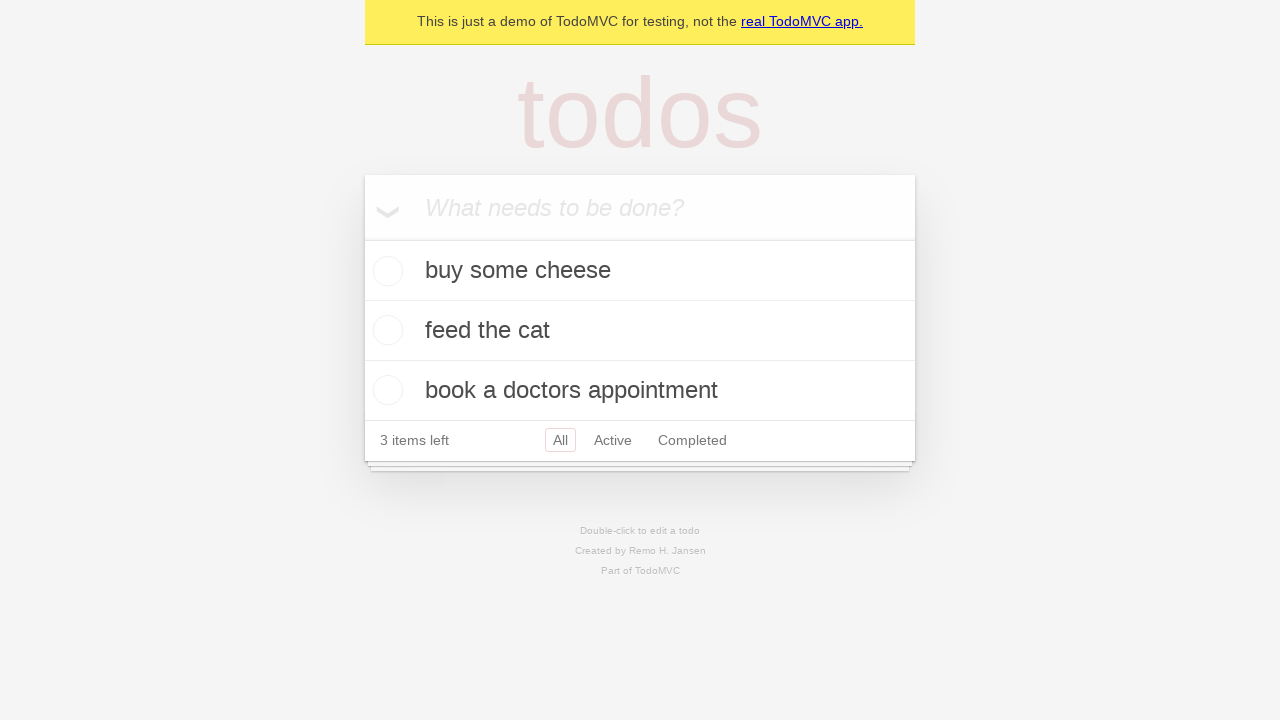

Clicked toggle-all checkbox to mark all items as completed at (362, 238) on .toggle-all
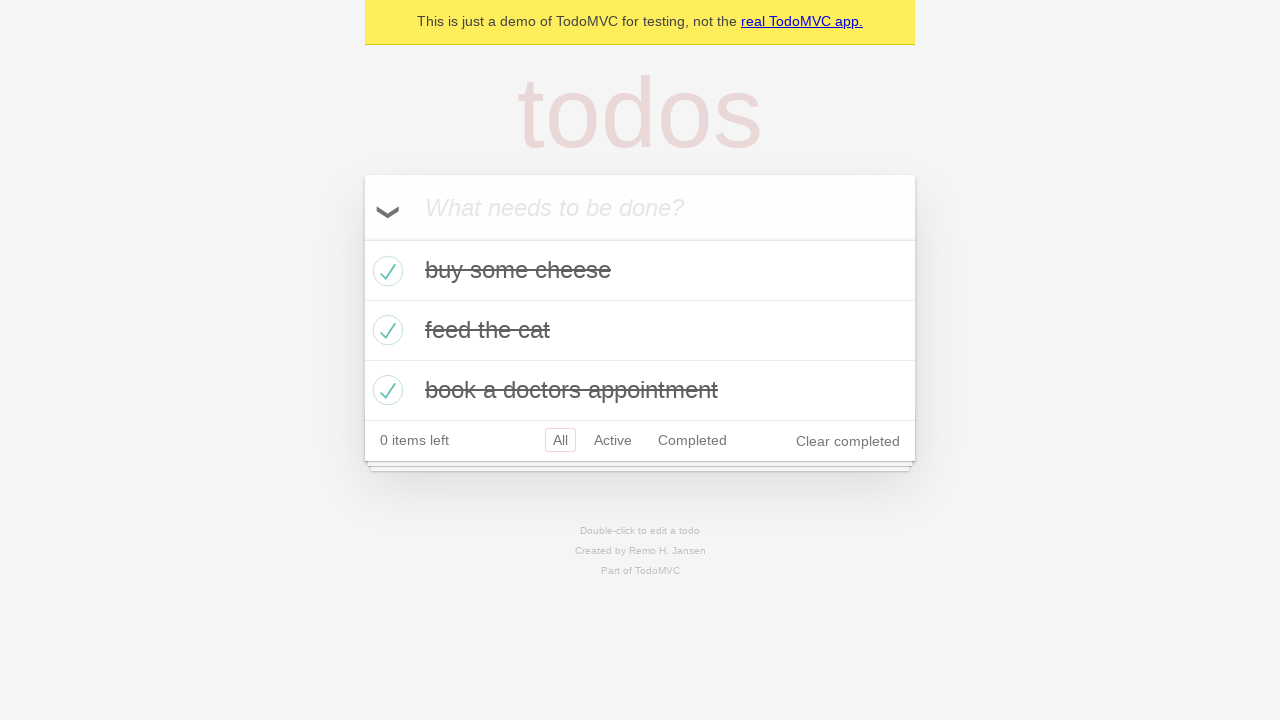

Unchecked the first todo item to mark it as incomplete at (385, 271) on .todo-list li >> nth=0 >> .toggle
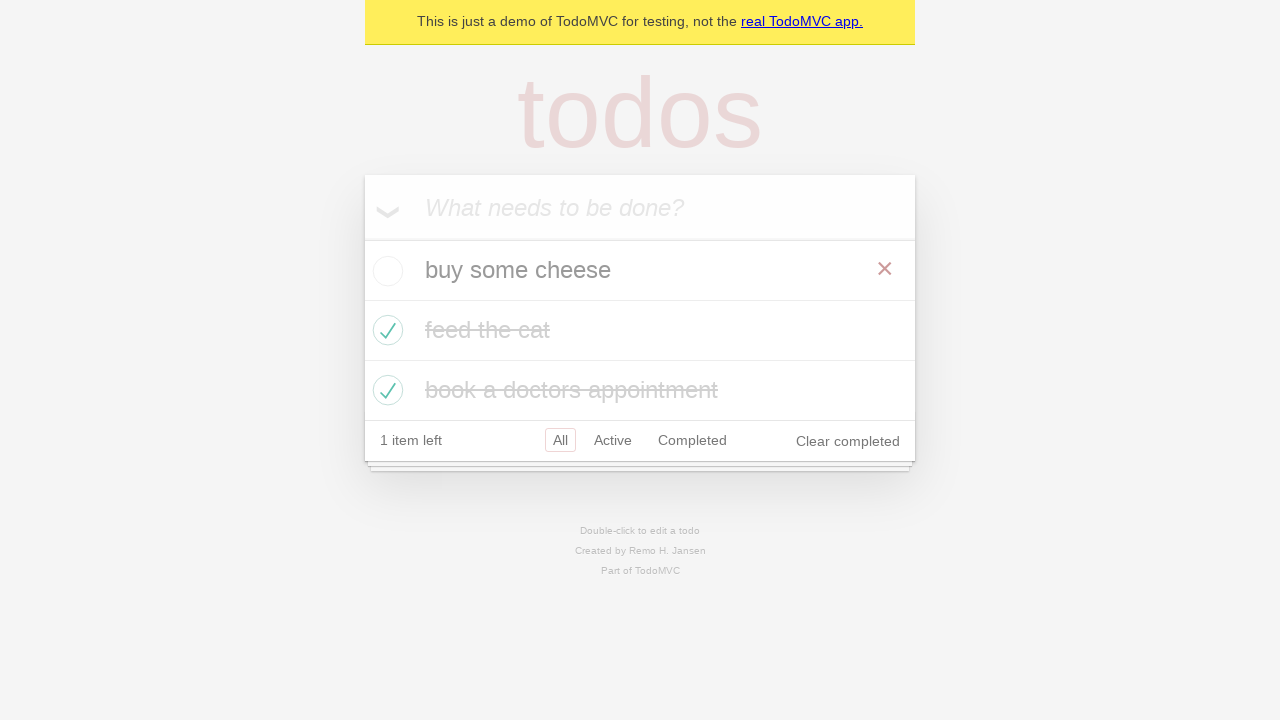

Re-checked the first todo item to mark it as completed at (385, 271) on .todo-list li >> nth=0 >> .toggle
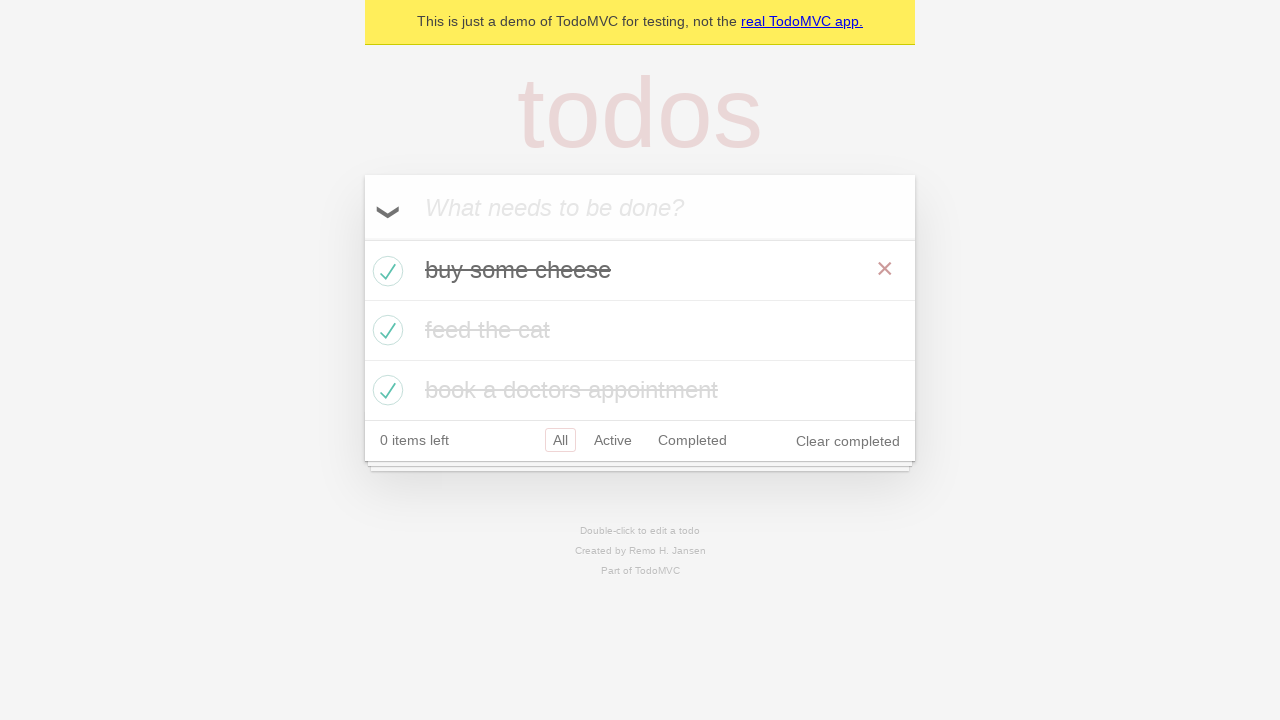

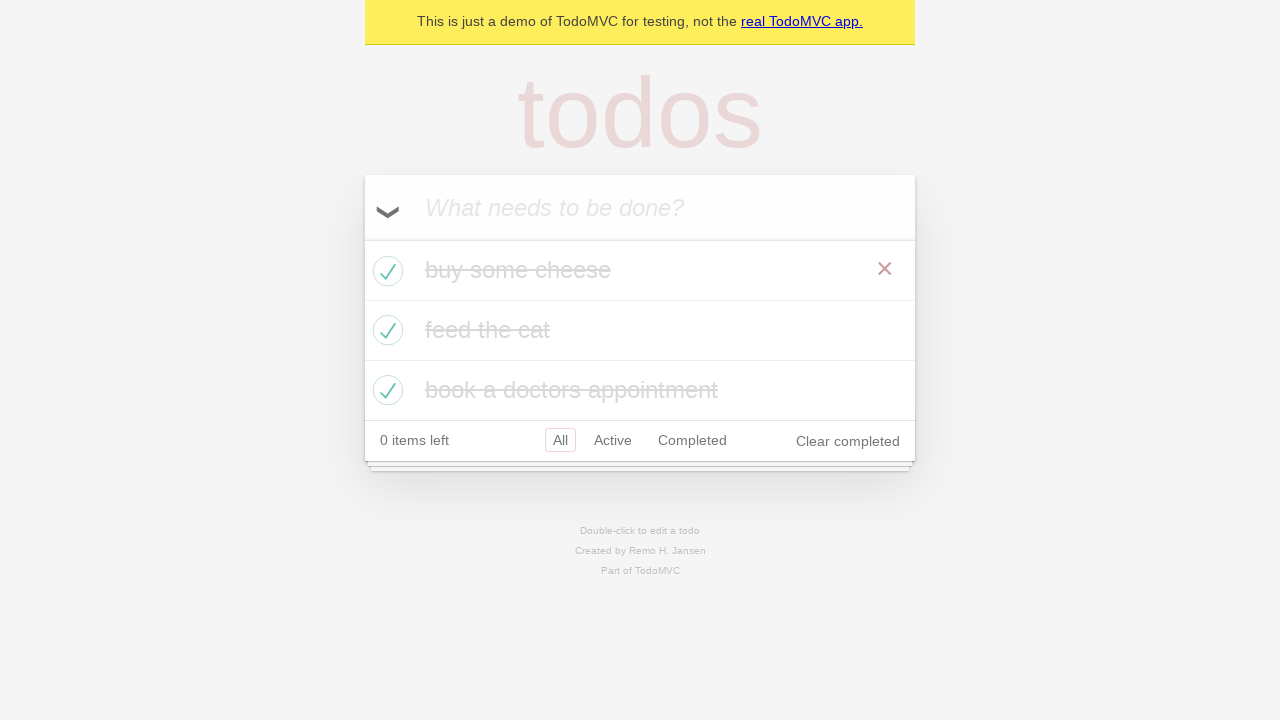